Tests page scrolling functionality by repeatedly scrolling to the bottom of the page

Starting URL: http://toutiao.com/

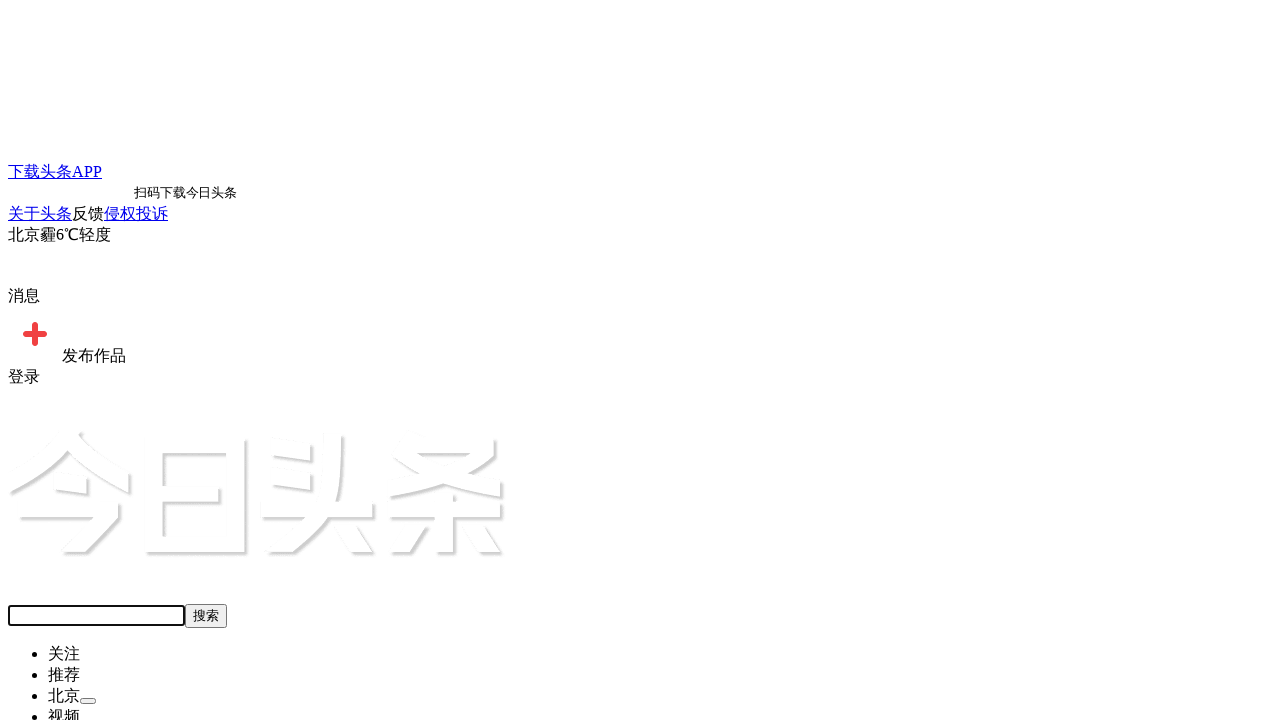

Scrolled to bottom of page (first scroll)
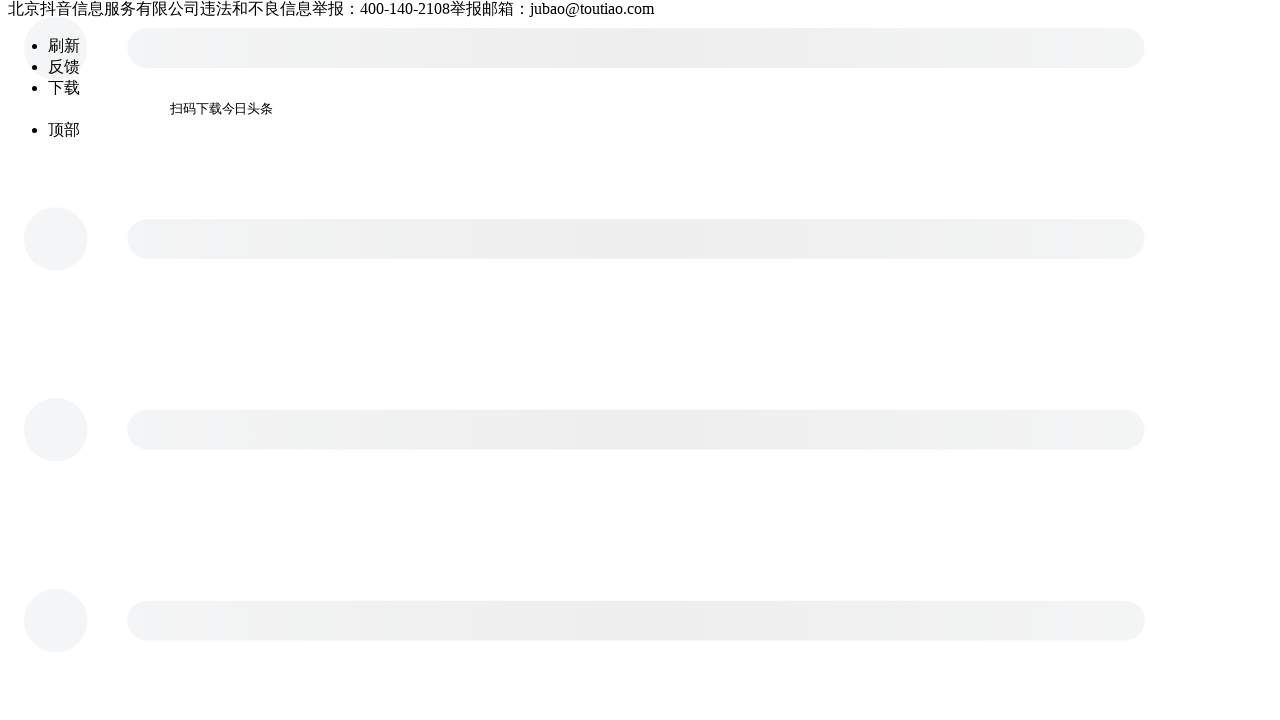

Waited 5 seconds after first scroll
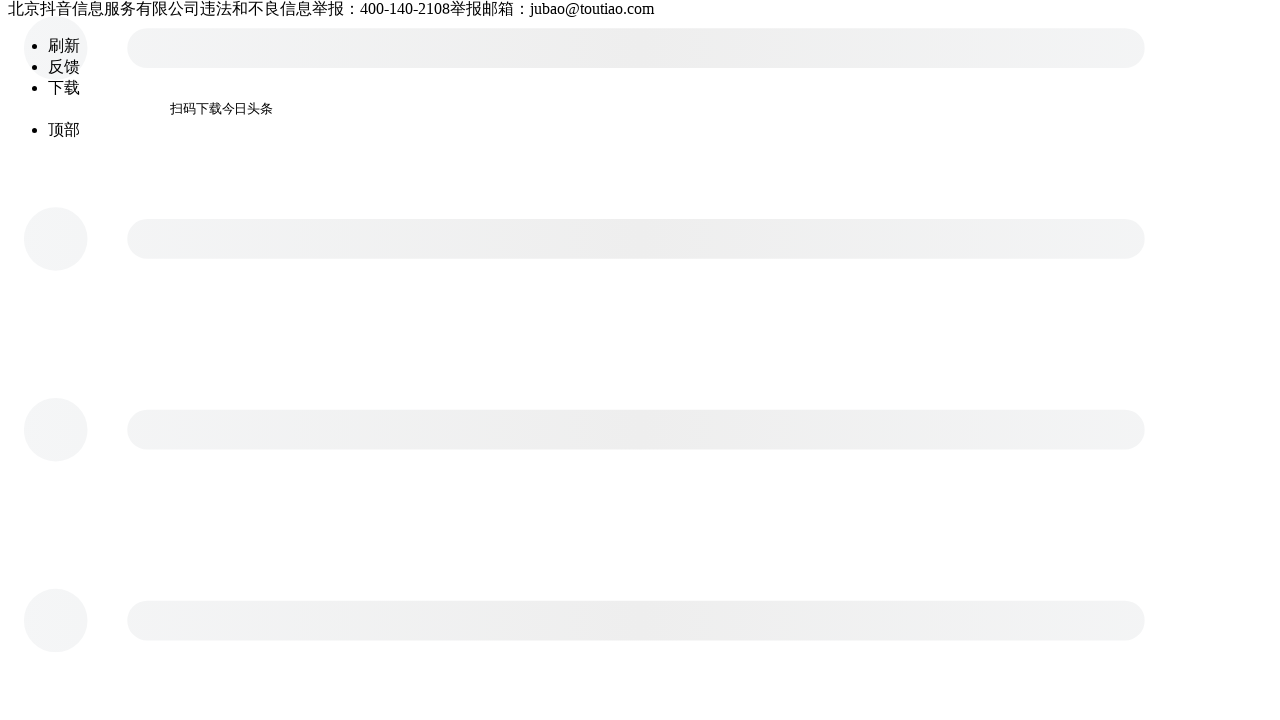

Scrolled to bottom of page (second scroll)
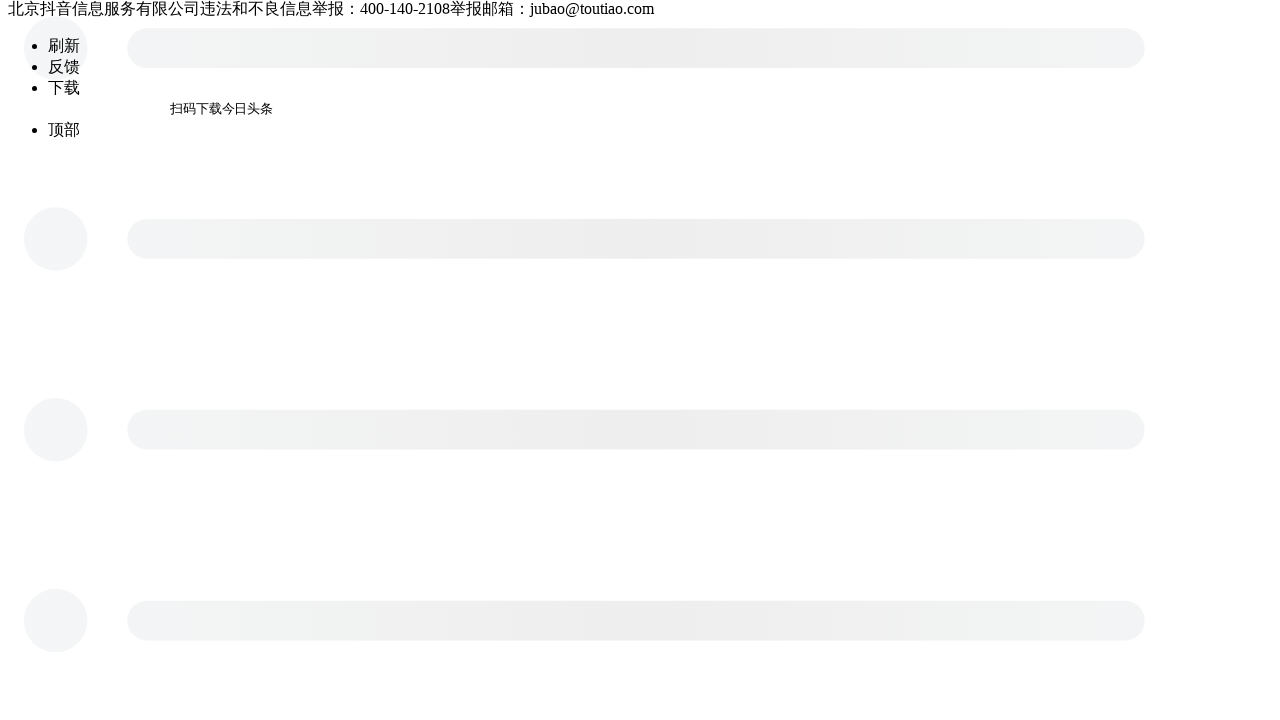

Waited 5 seconds after second scroll
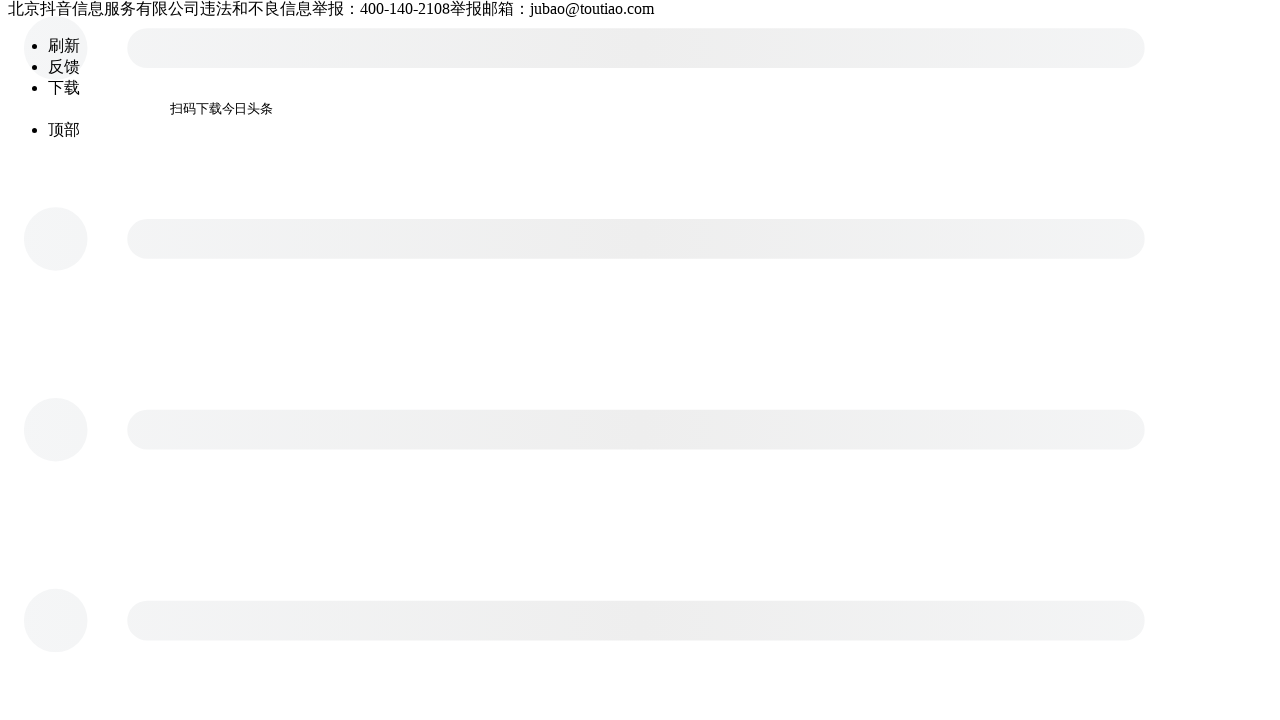

Scrolled to bottom of page (third scroll)
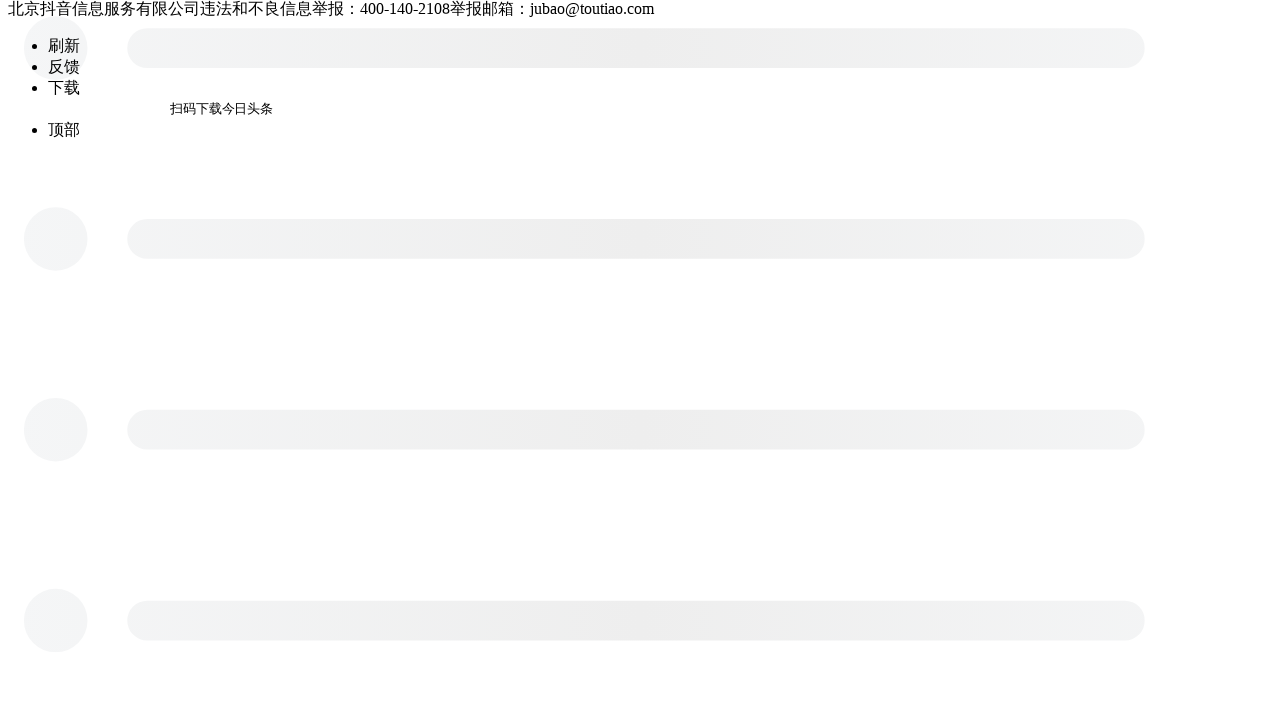

Waited 5 seconds after third scroll
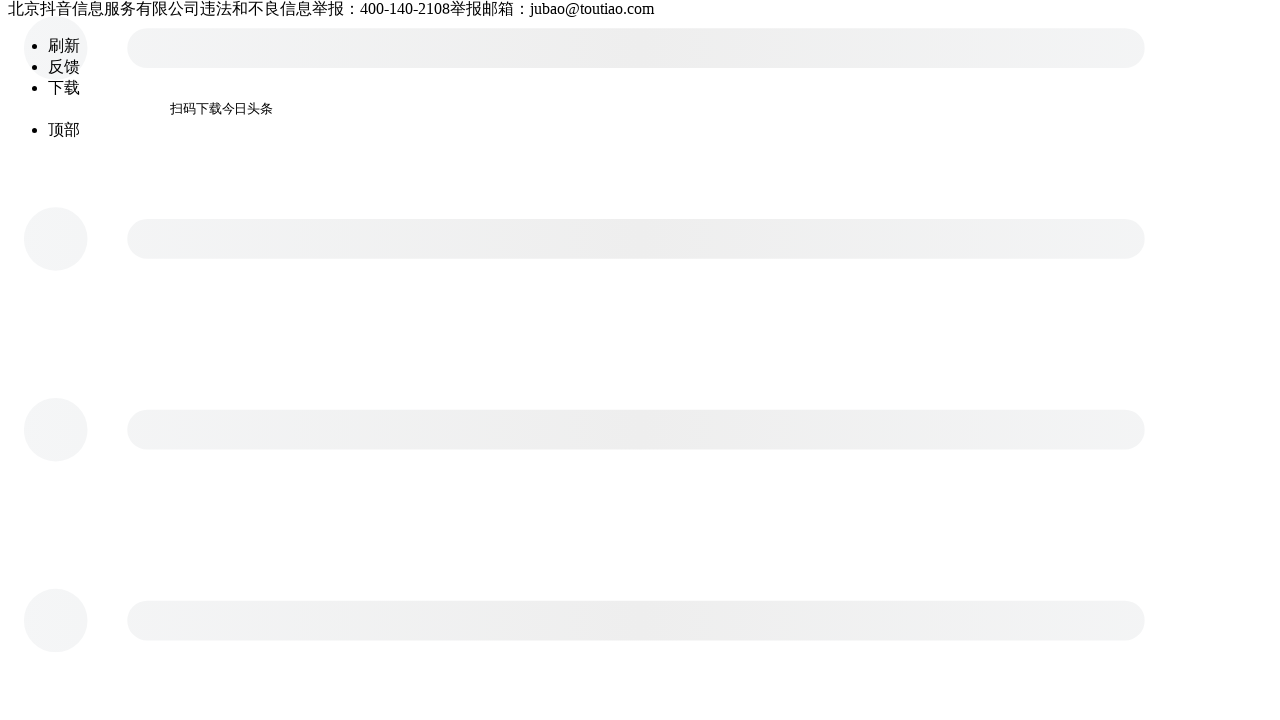

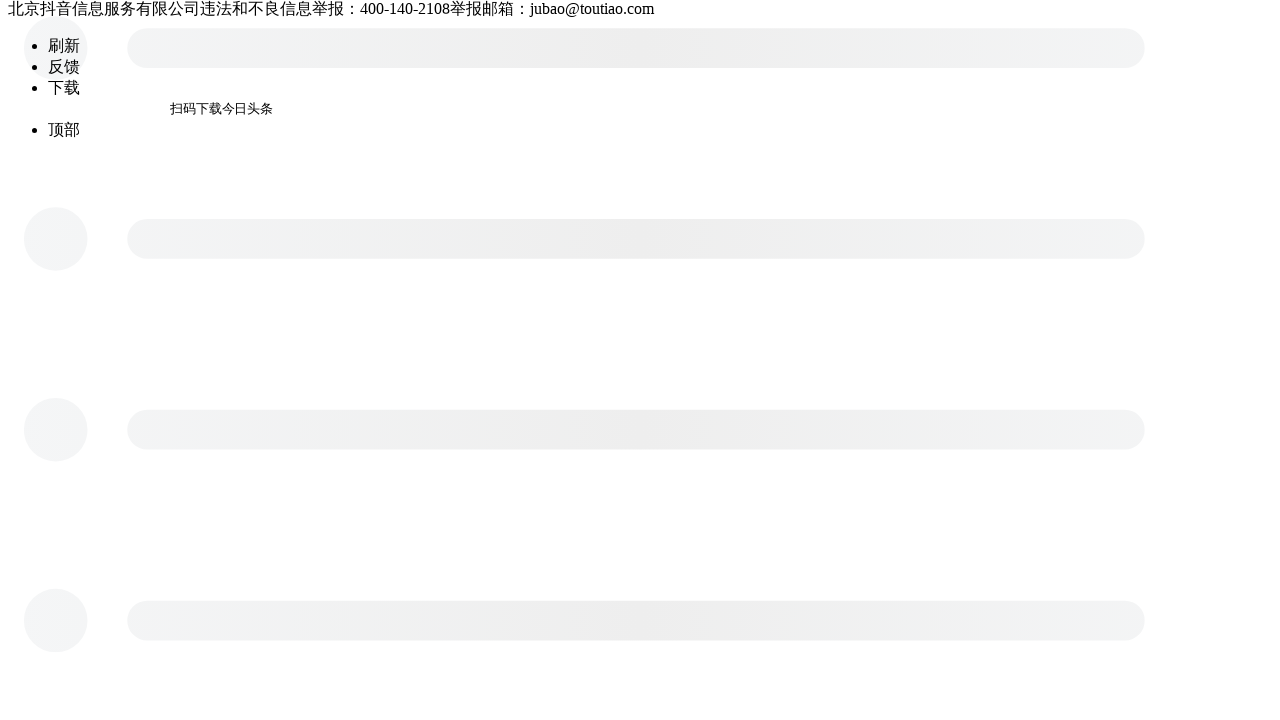